Clicks on the Drag and Drop link and verifies navigation to the drag and drop page

Starting URL: https://bonigarcia.dev/selenium-webdriver-java/

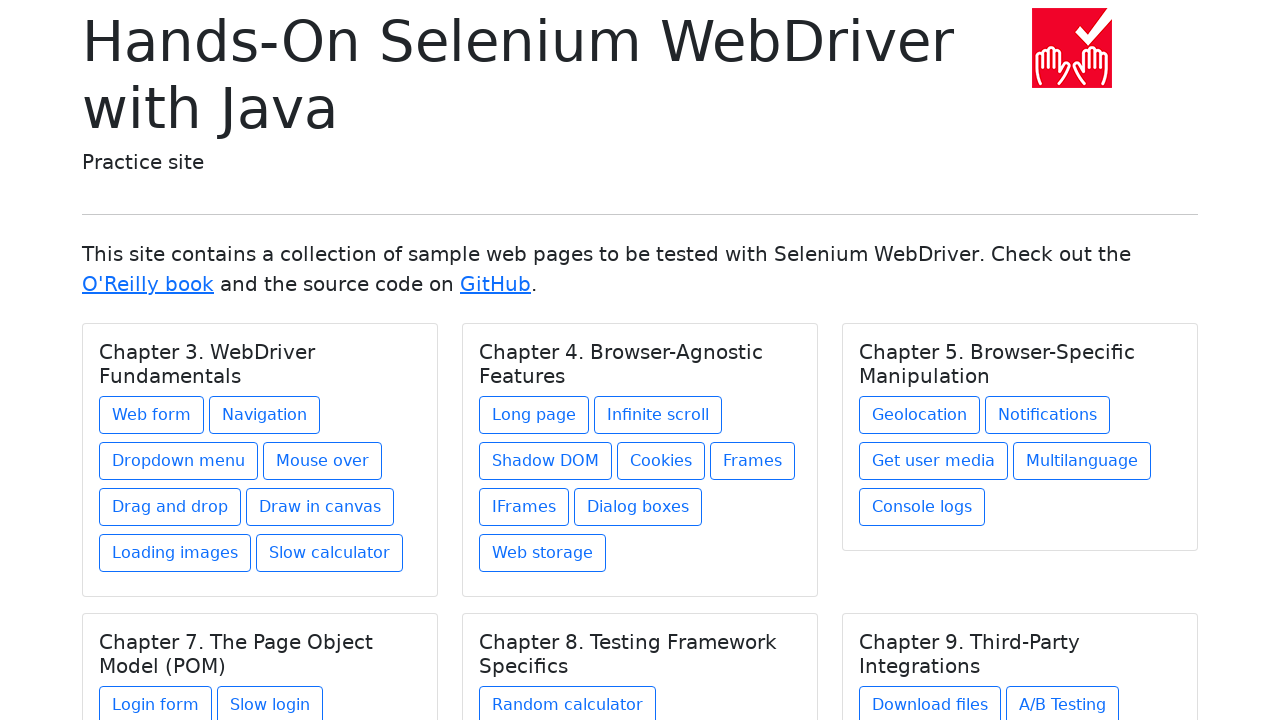

Clicked on the Drag and Drop link under Chapter 3 at (170, 507) on xpath=//h5[text() = 'Chapter 3. WebDriver Fundamentals']/../a[contains(@href, 'd
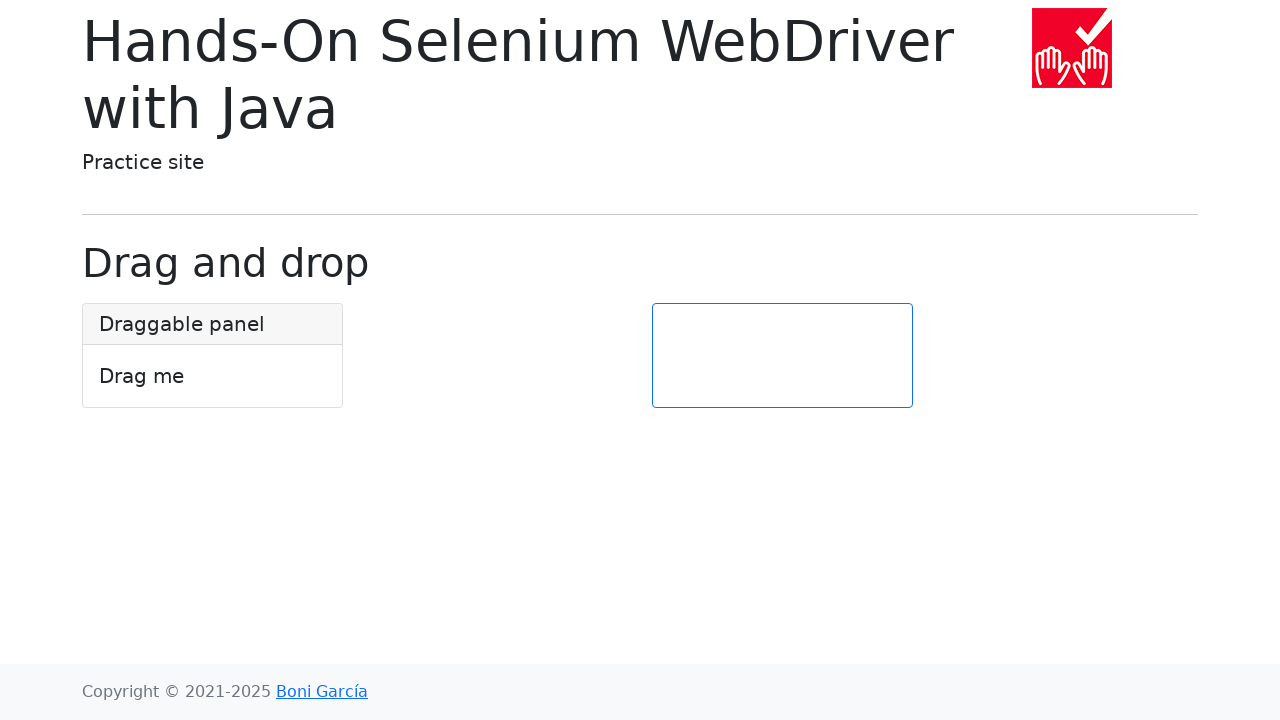

Drag and Drop page loaded - display-6 element found
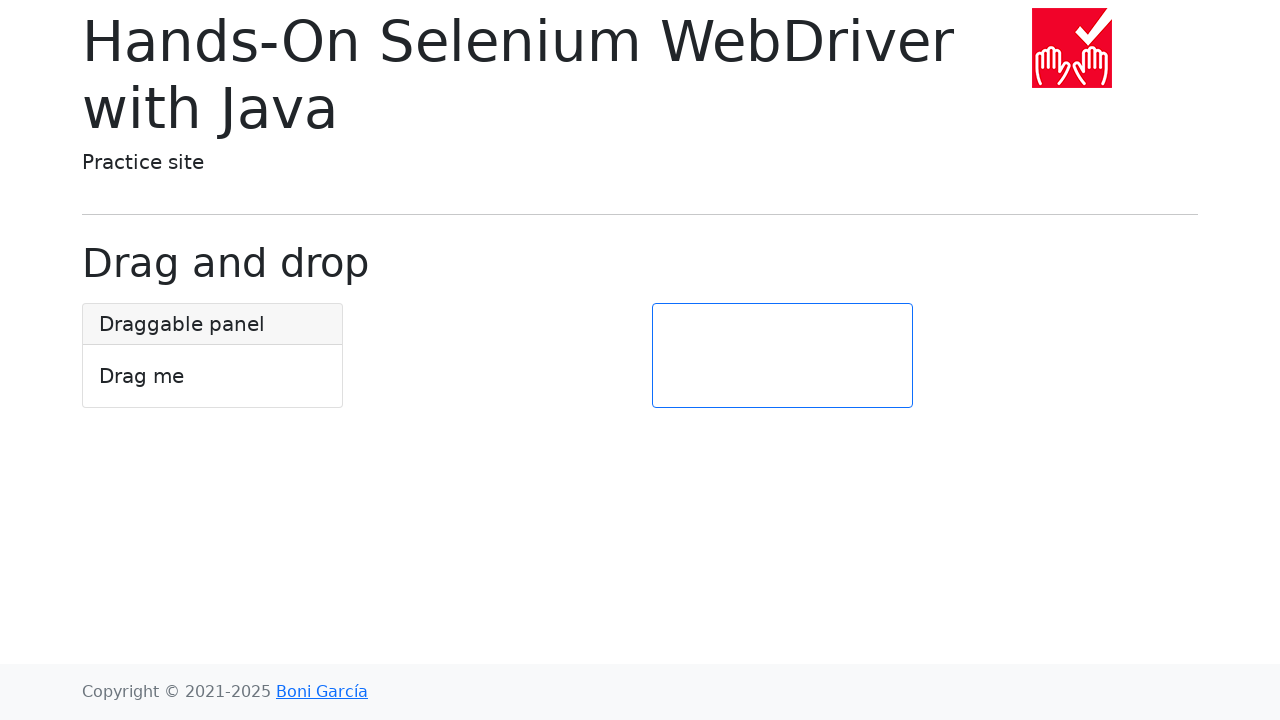

Verified navigation to drag-and-drop.html page
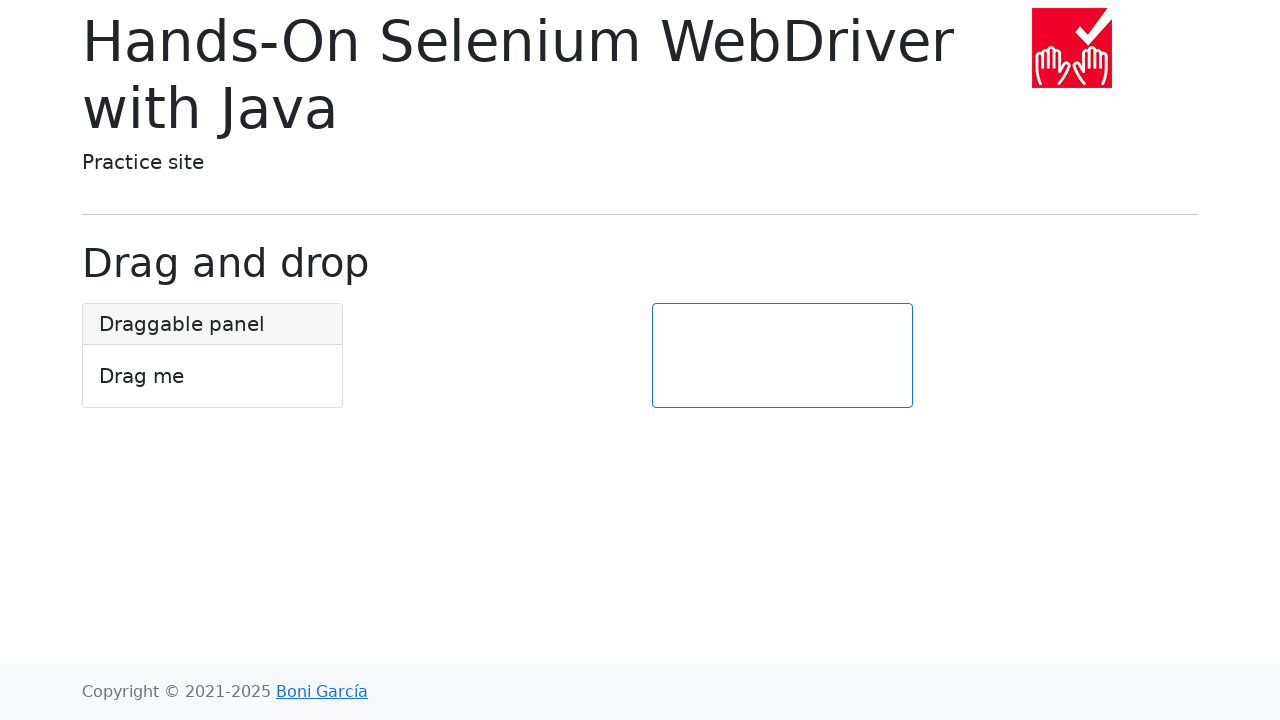

Verified page title is 'Drag and drop'
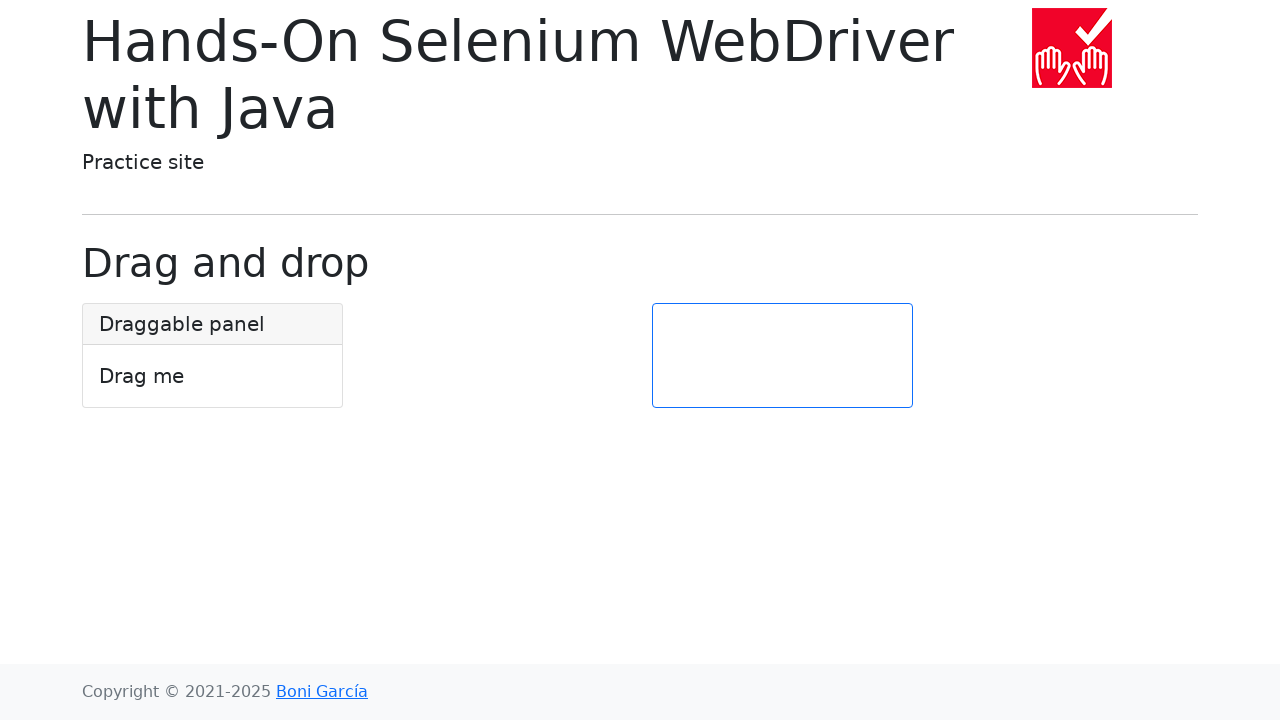

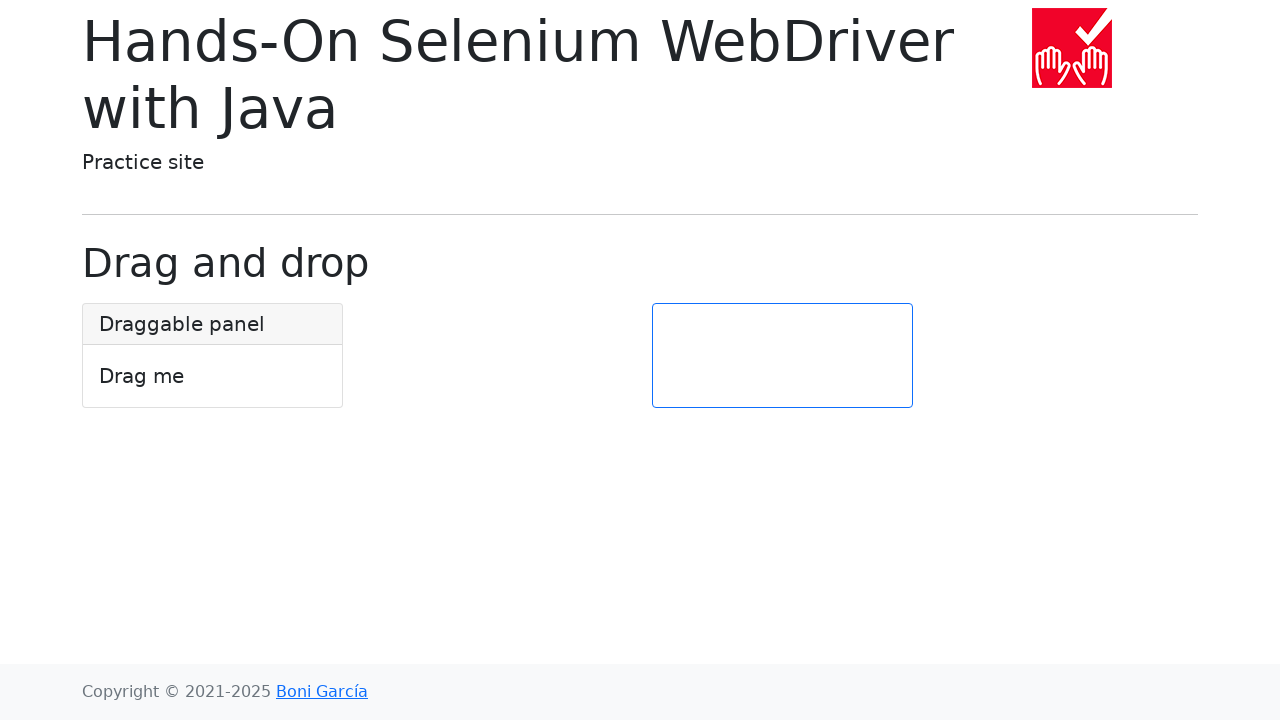